Tests button click functionality by clicking Button 1 and verifying the expected result text is displayed

Starting URL: https://practice.cydeo.com/multiple_buttons

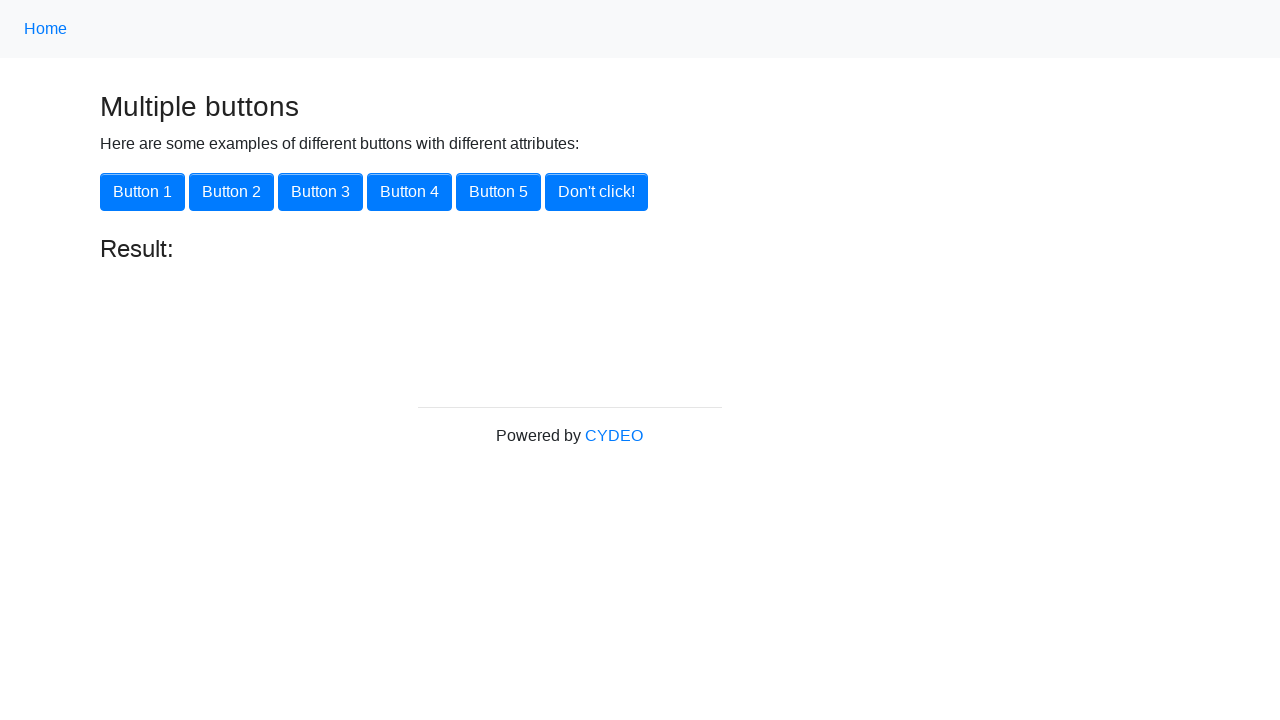

Navigated to multiple buttons practice page
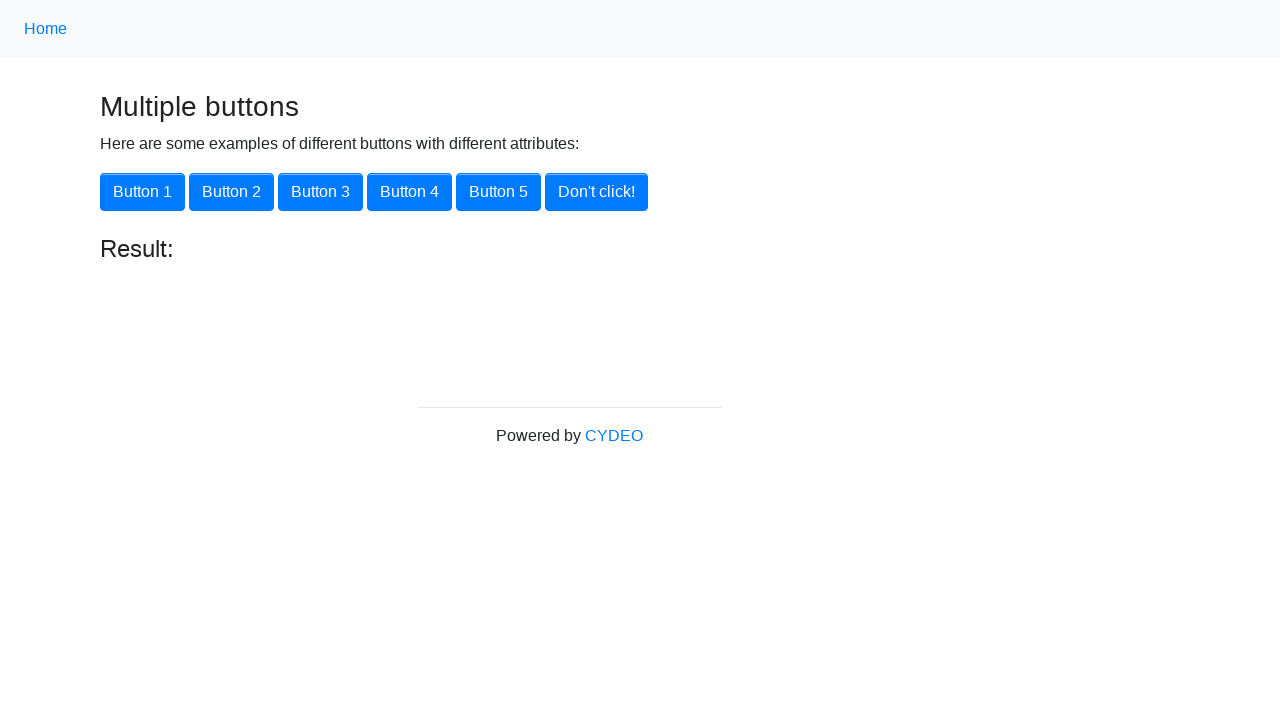

Clicked Button 1 at (142, 192) on xpath=//button[.='Button 1']
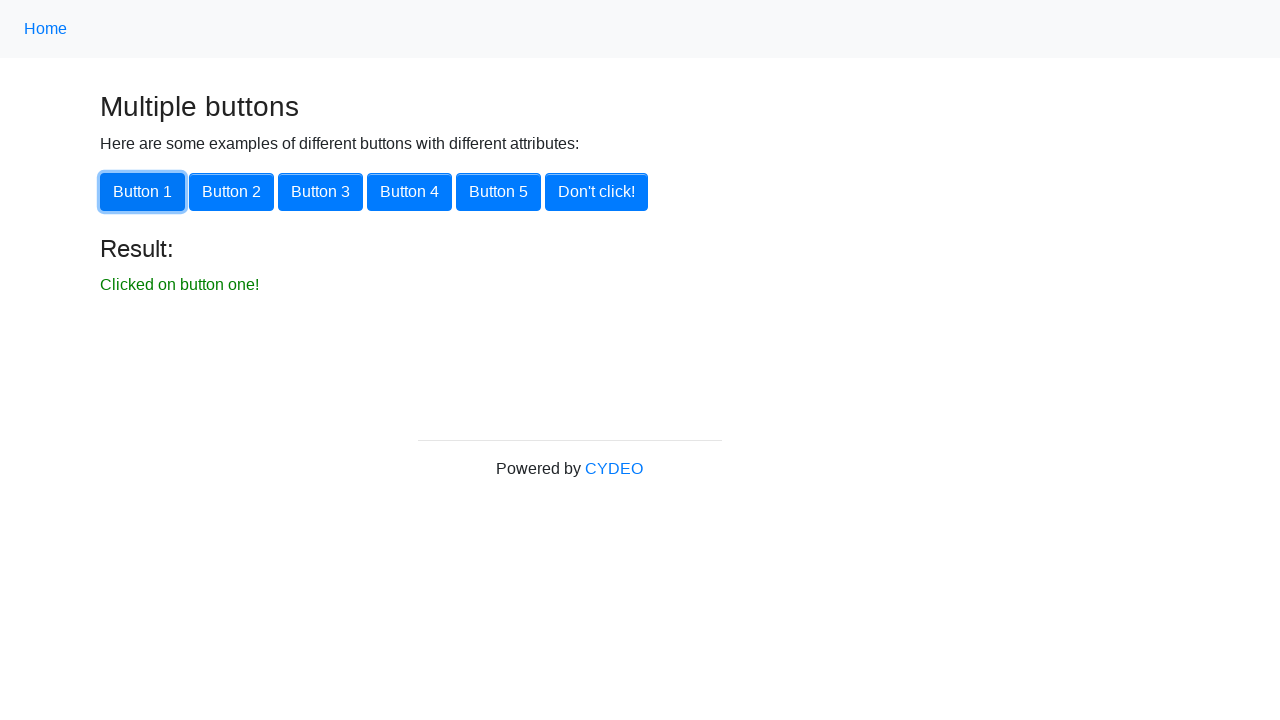

Result text element loaded
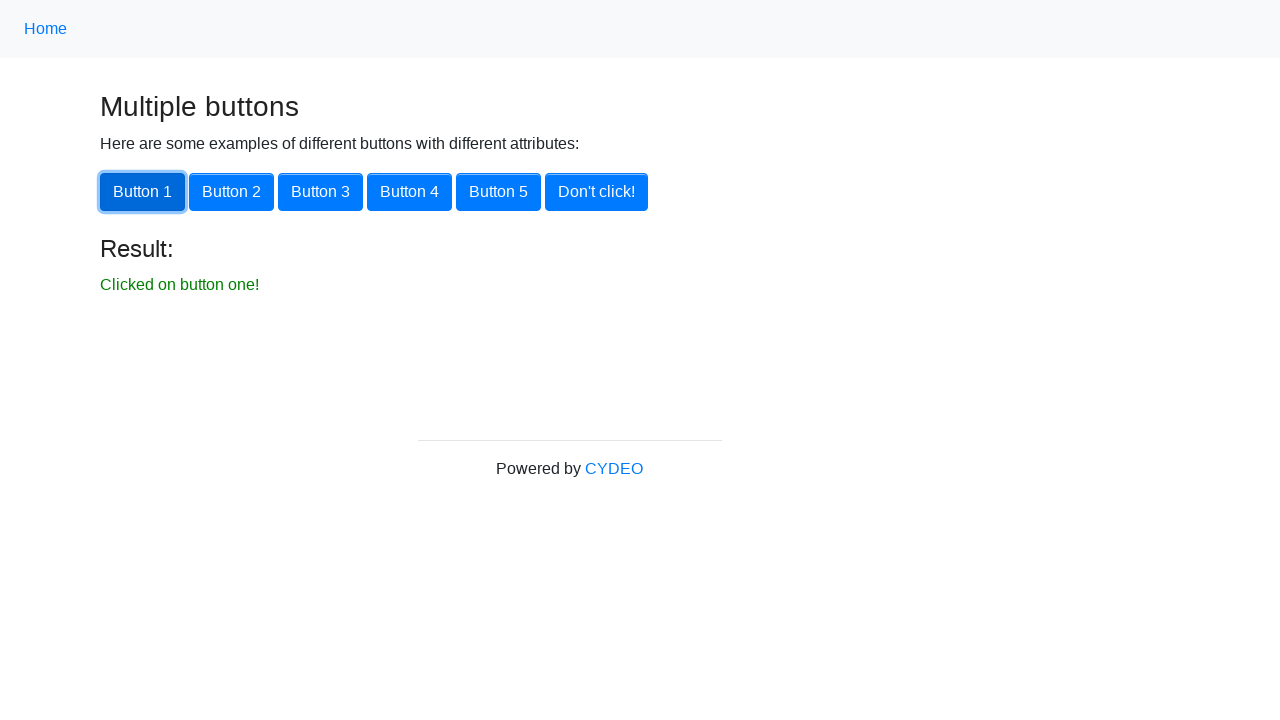

Retrieved result text: 'Clicked on button one!'
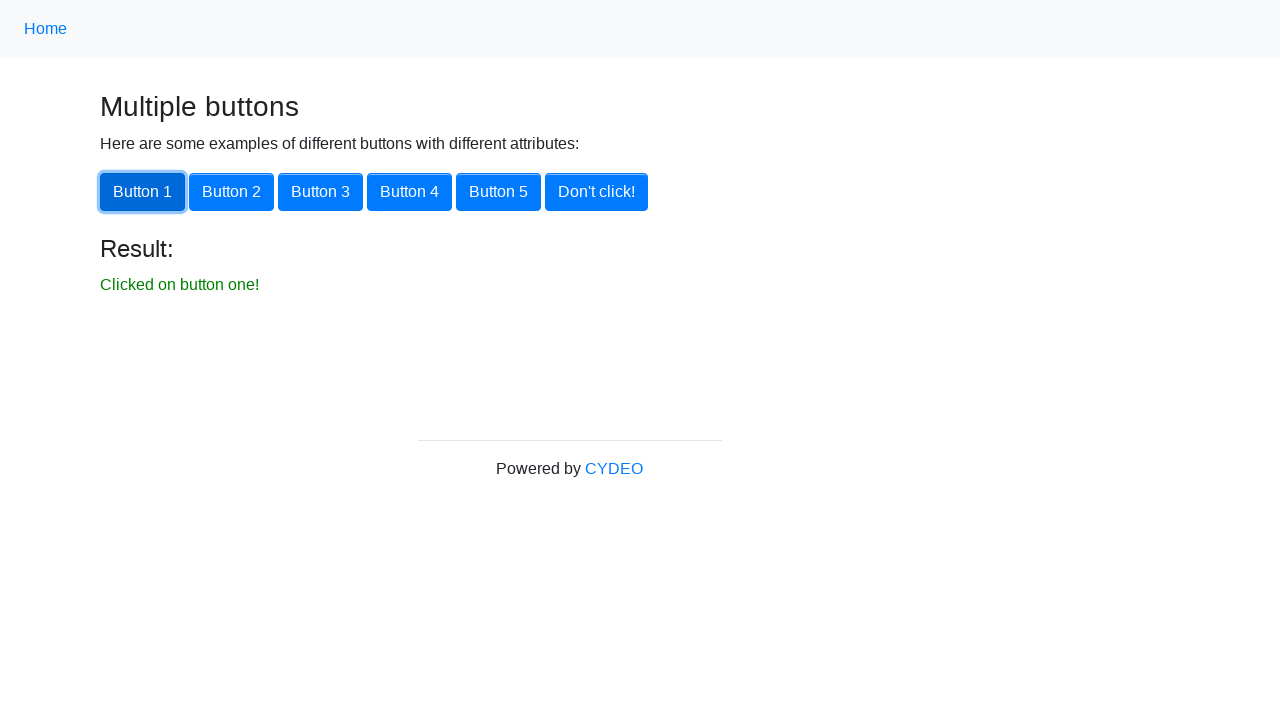

Verified result text matches expected value 'Clicked on button one!'
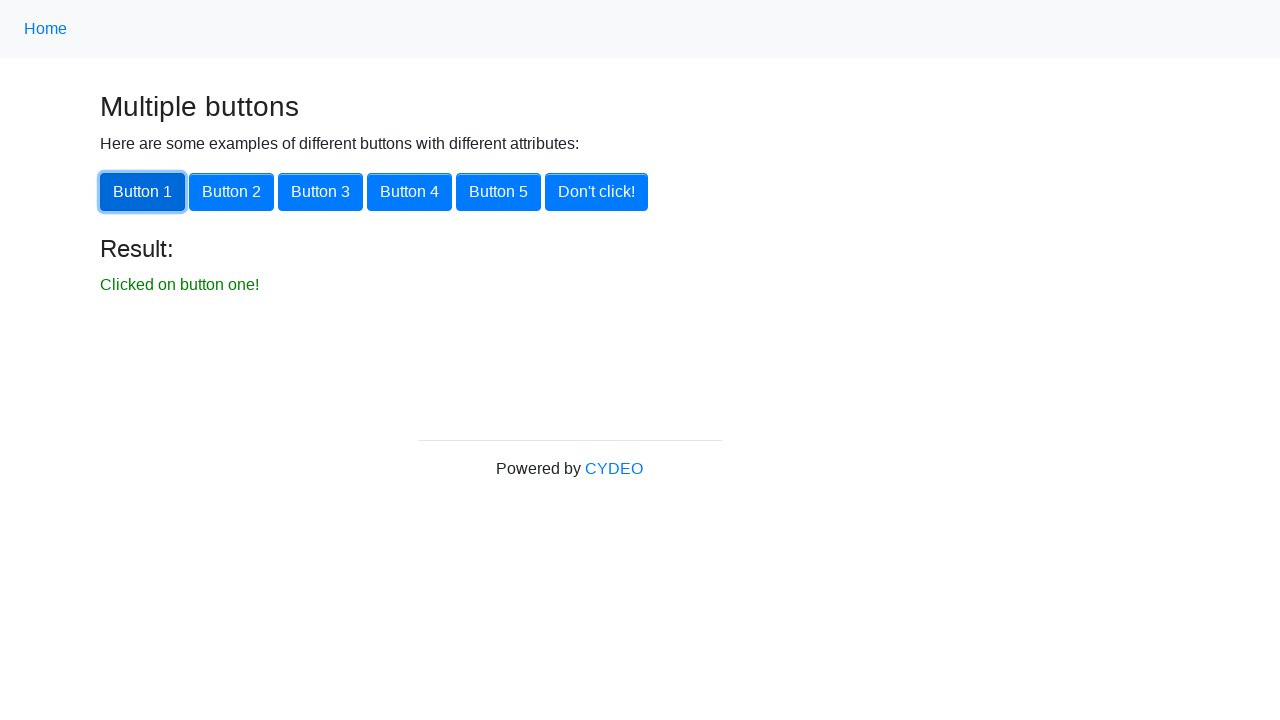

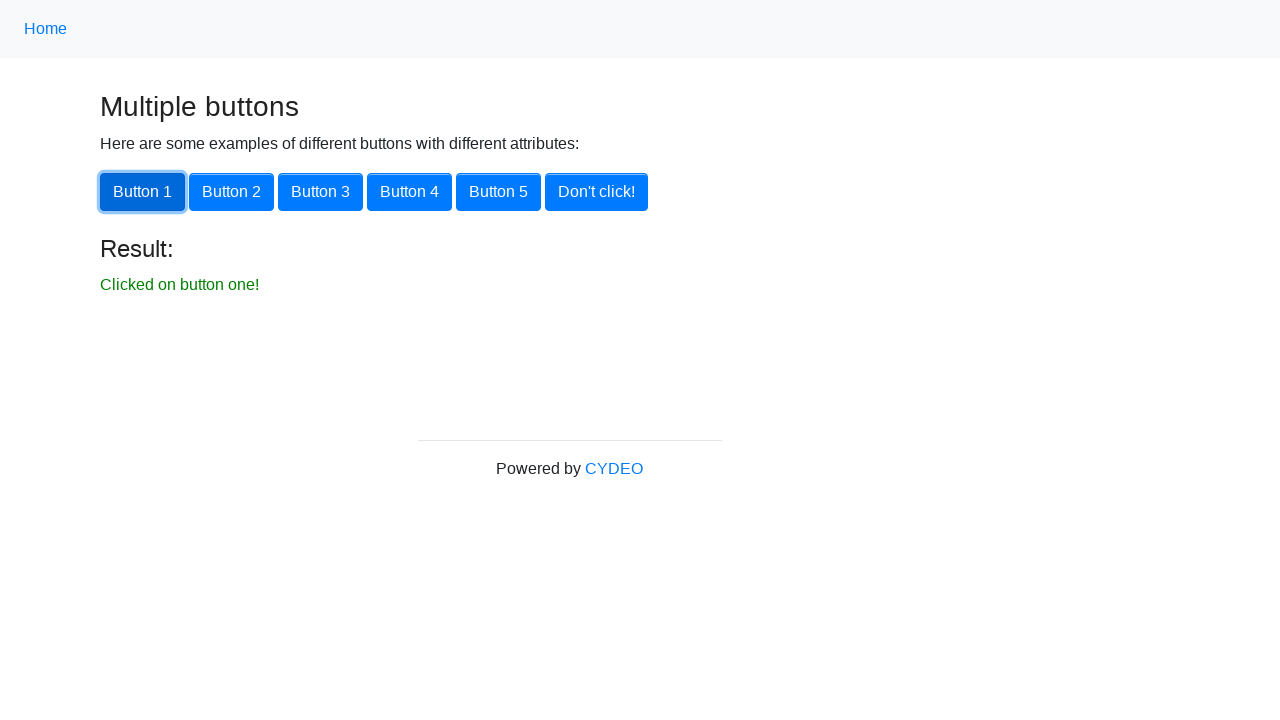